Tests marking all todo items as completed using the toggle-all checkbox

Starting URL: https://demo.playwright.dev/todomvc

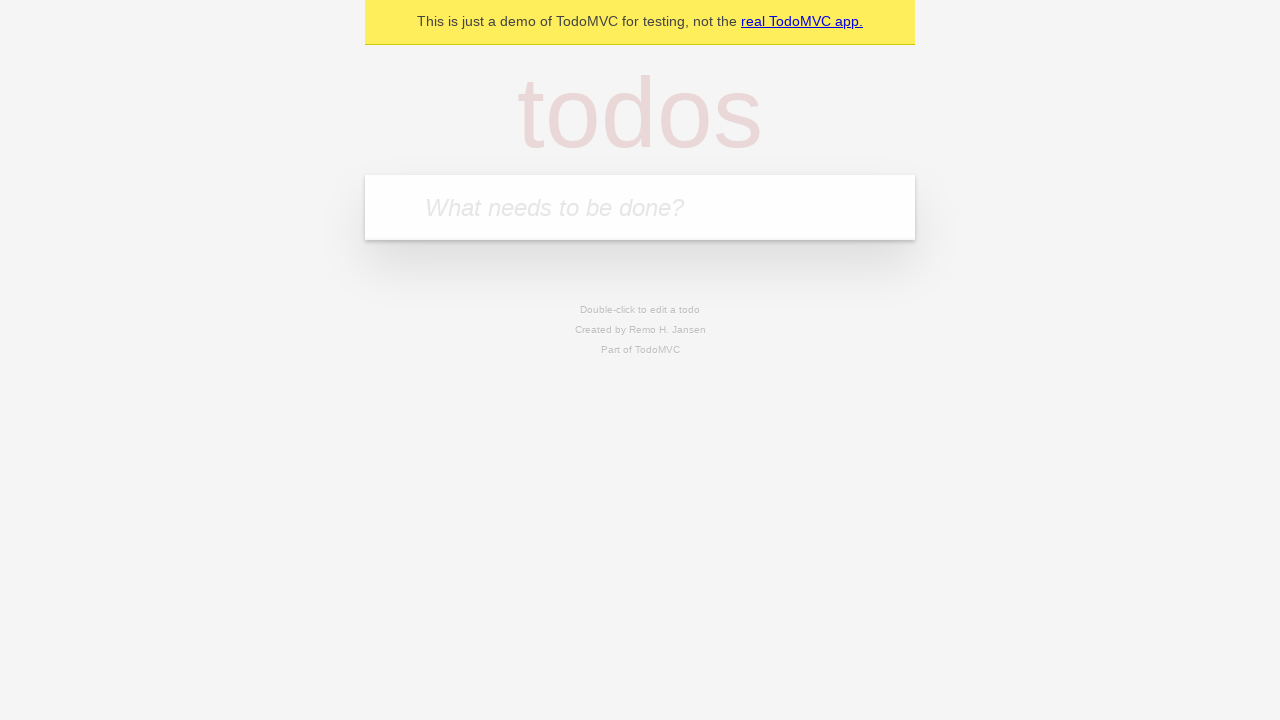

Filled first todo with 'buy some cheese' on internal:attr=[placeholder="What needs to be done?"i]
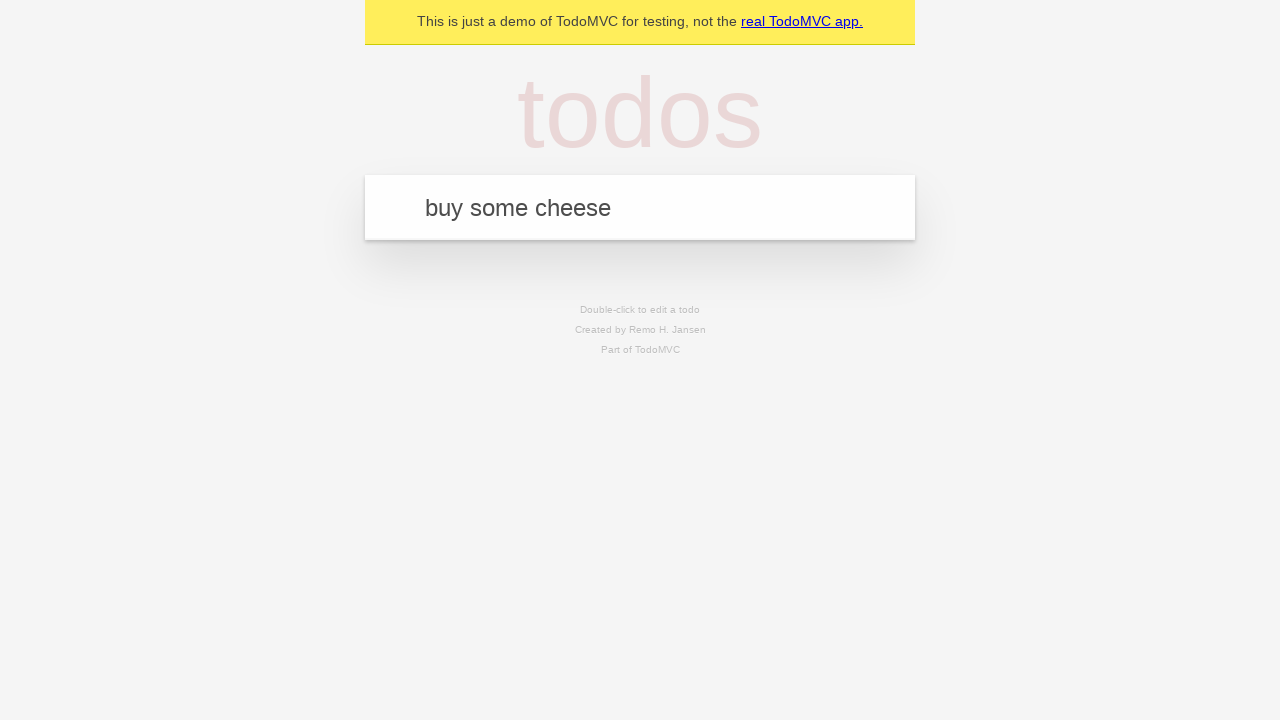

Pressed Enter to create first todo item on internal:attr=[placeholder="What needs to be done?"i]
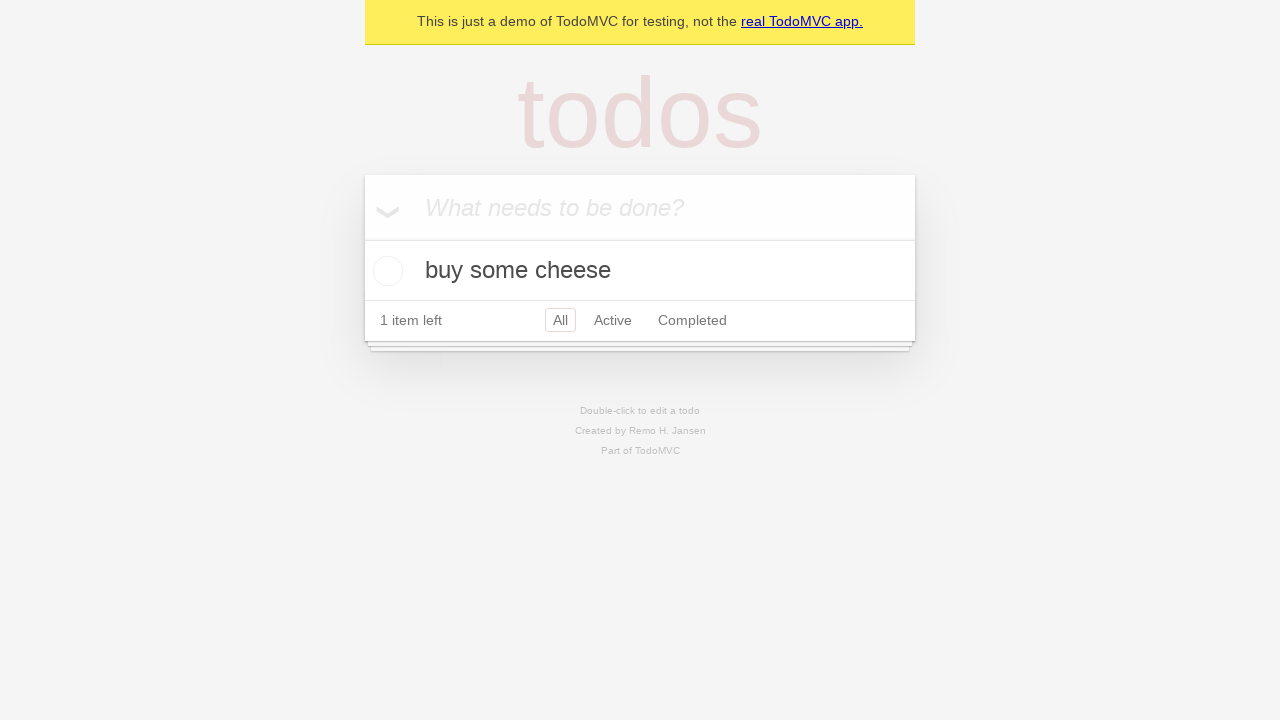

Filled second todo with 'feed the cat' on internal:attr=[placeholder="What needs to be done?"i]
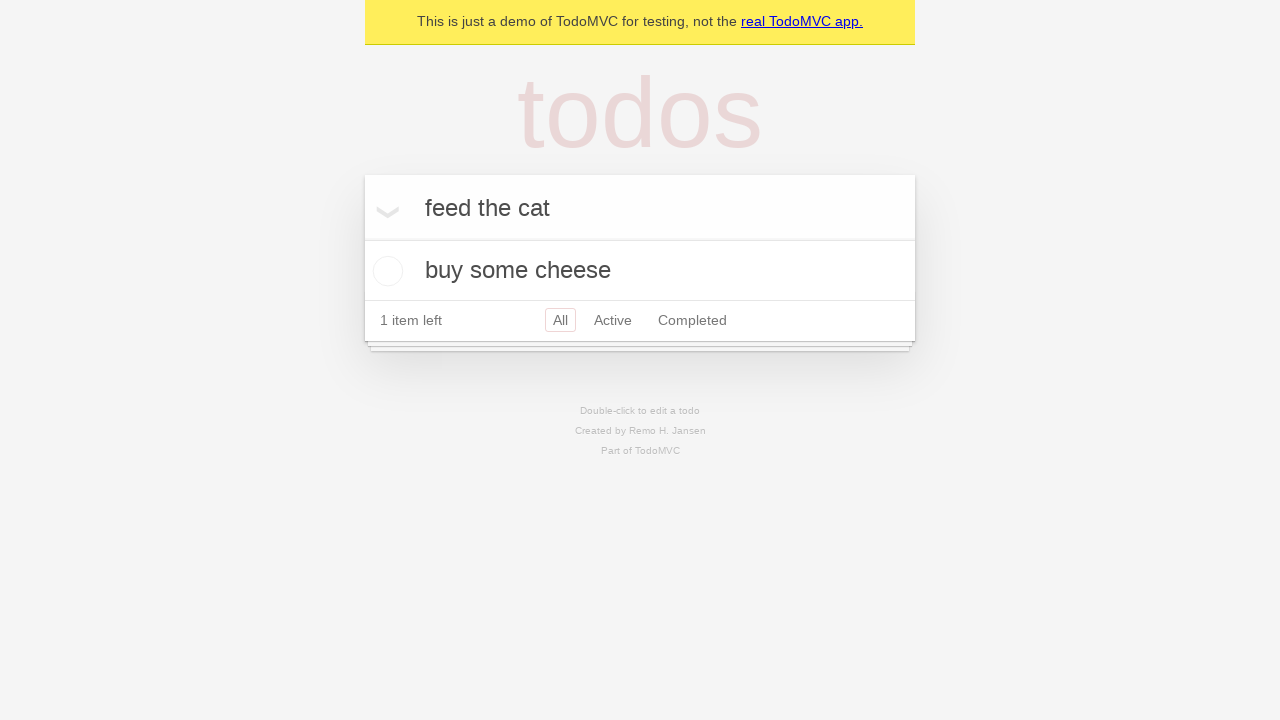

Pressed Enter to create second todo item on internal:attr=[placeholder="What needs to be done?"i]
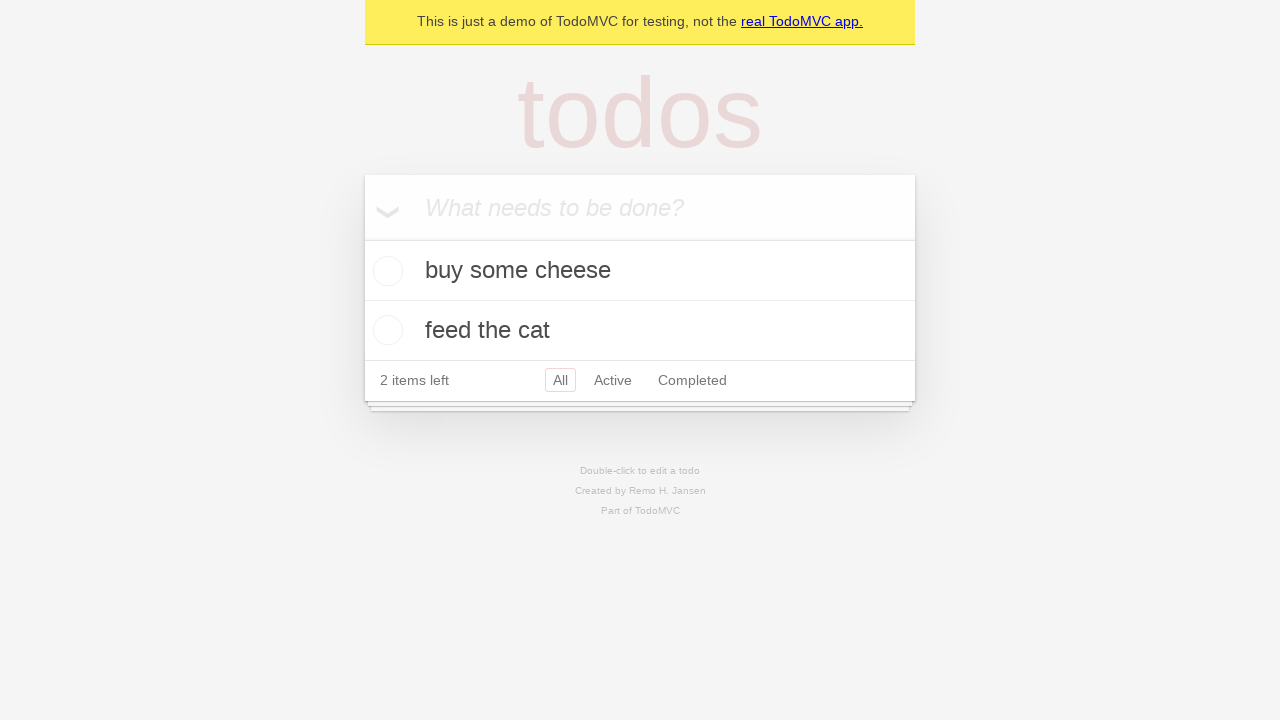

Filled third todo with 'book a doctors appointment' on internal:attr=[placeholder="What needs to be done?"i]
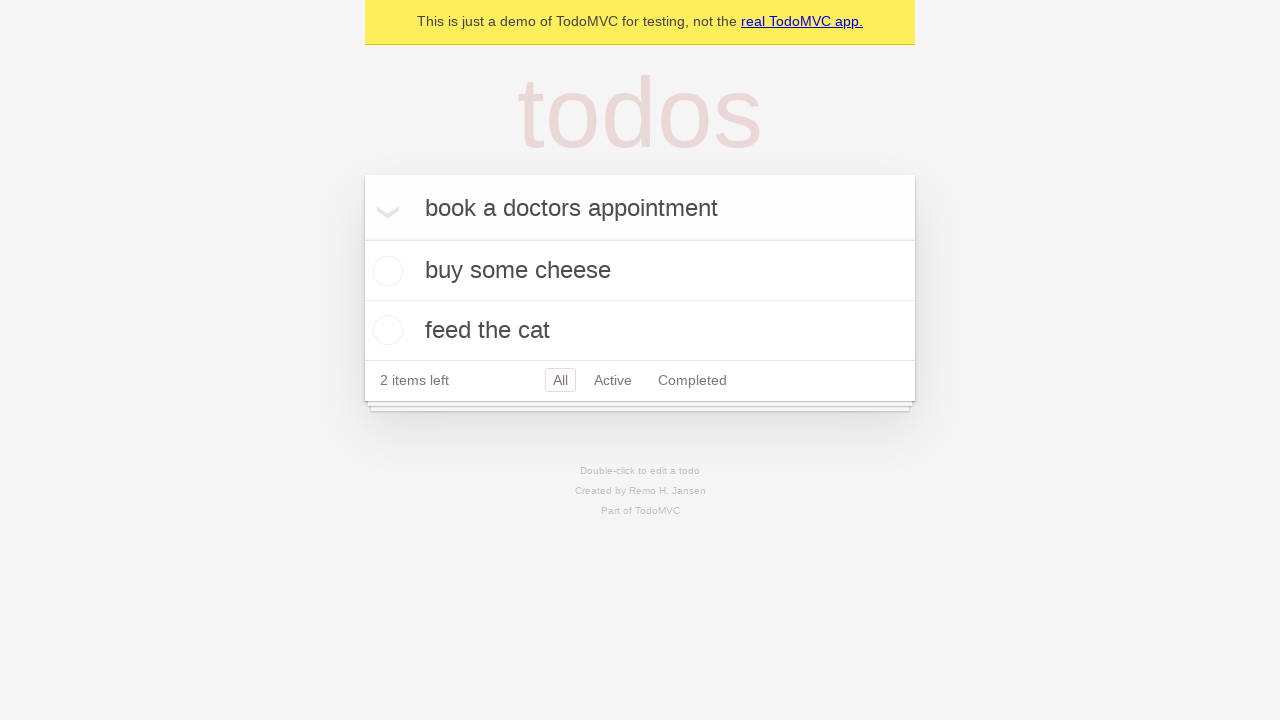

Pressed Enter to create third todo item on internal:attr=[placeholder="What needs to be done?"i]
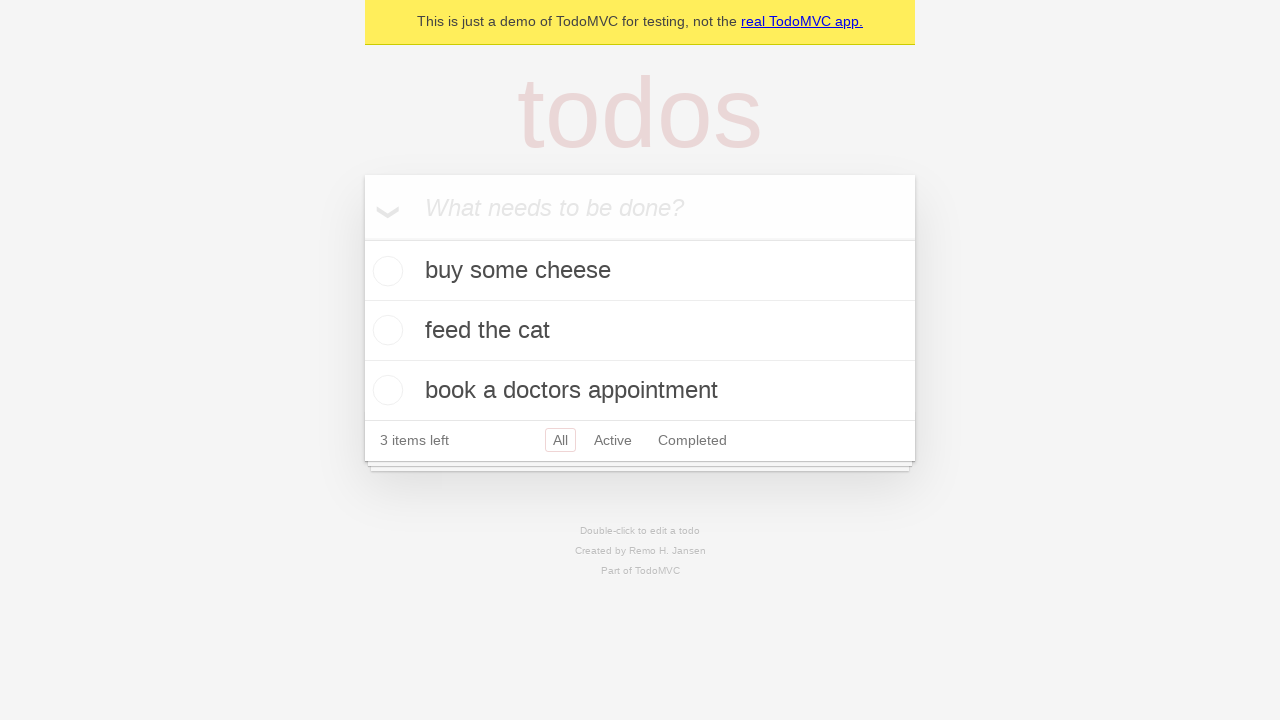

Checked the 'Mark all as complete' toggle checkbox at (362, 238) on internal:label="Mark all as complete"i
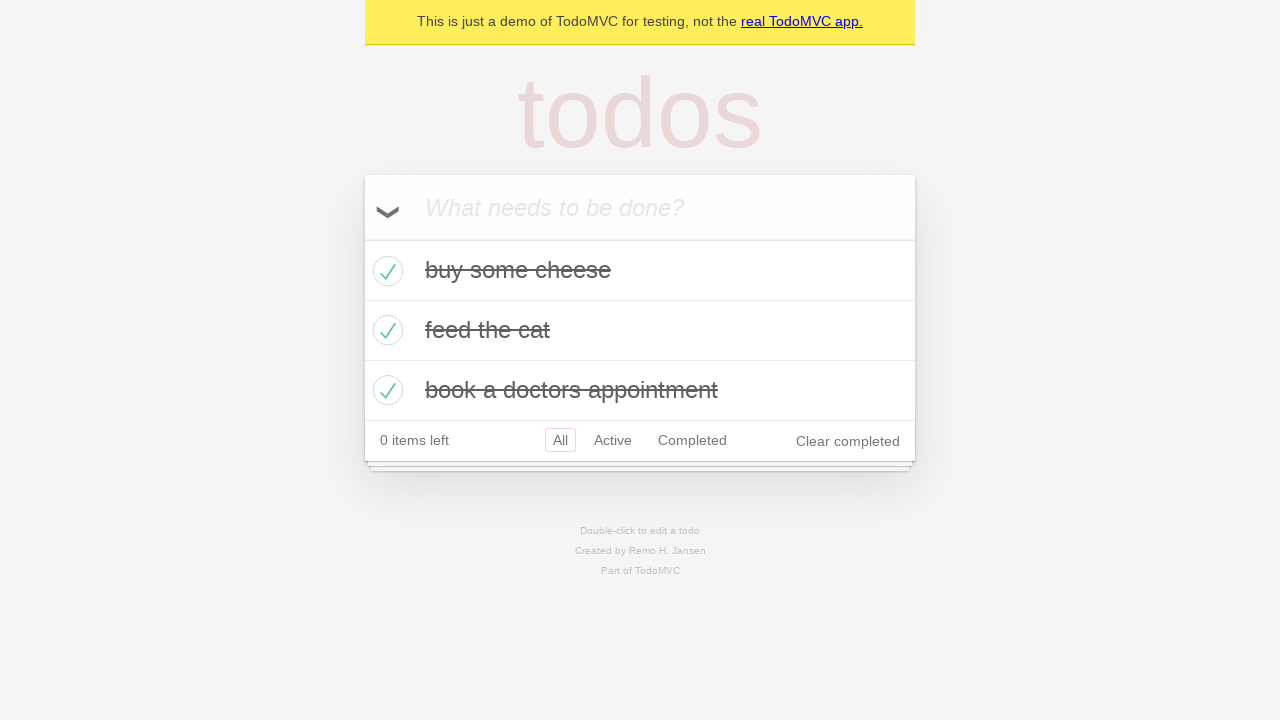

Verified completed todo items are visible
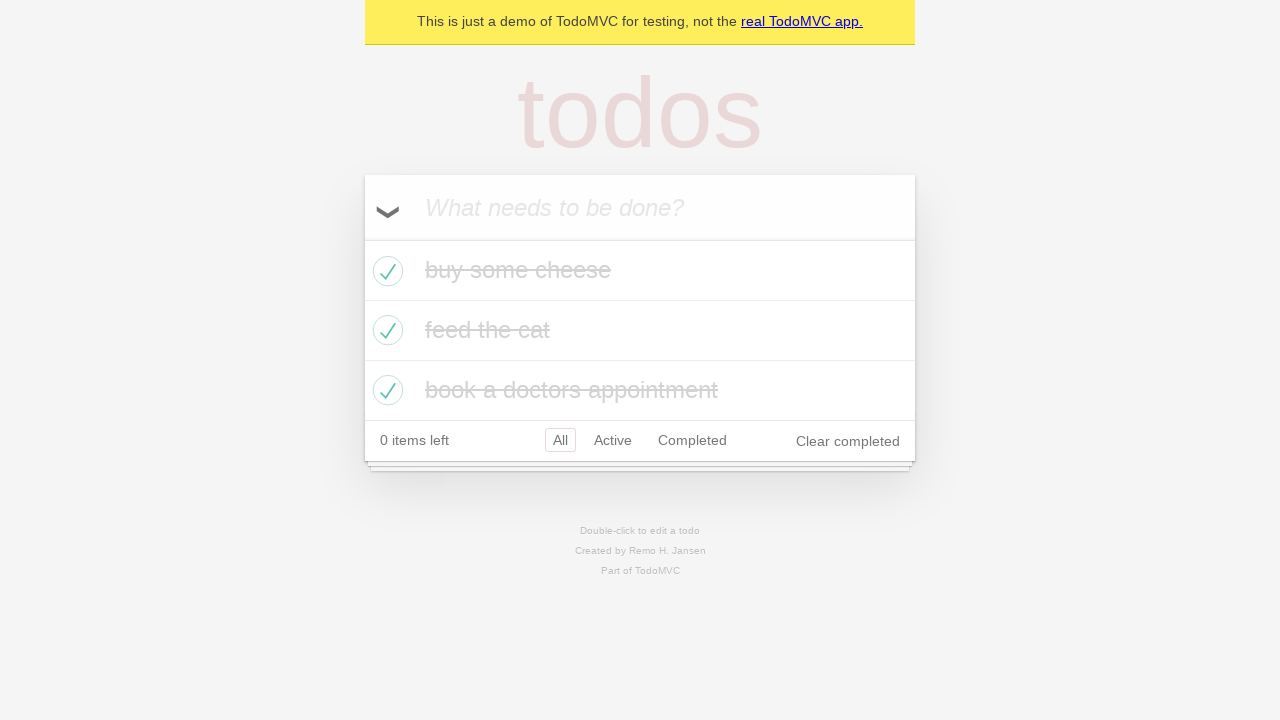

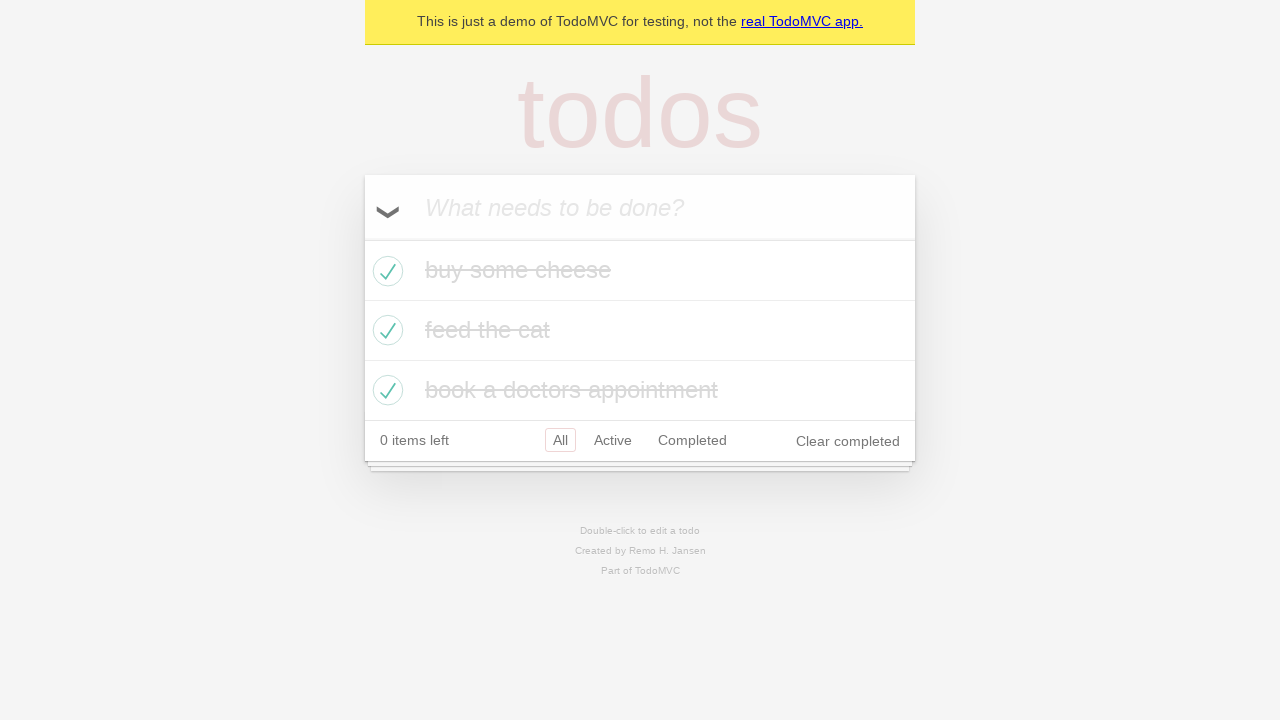